Tests file download functionality by clicking on a download link for a text file and waiting for the download to initiate.

Starting URL: https://loopcamp.vercel.app/download.html

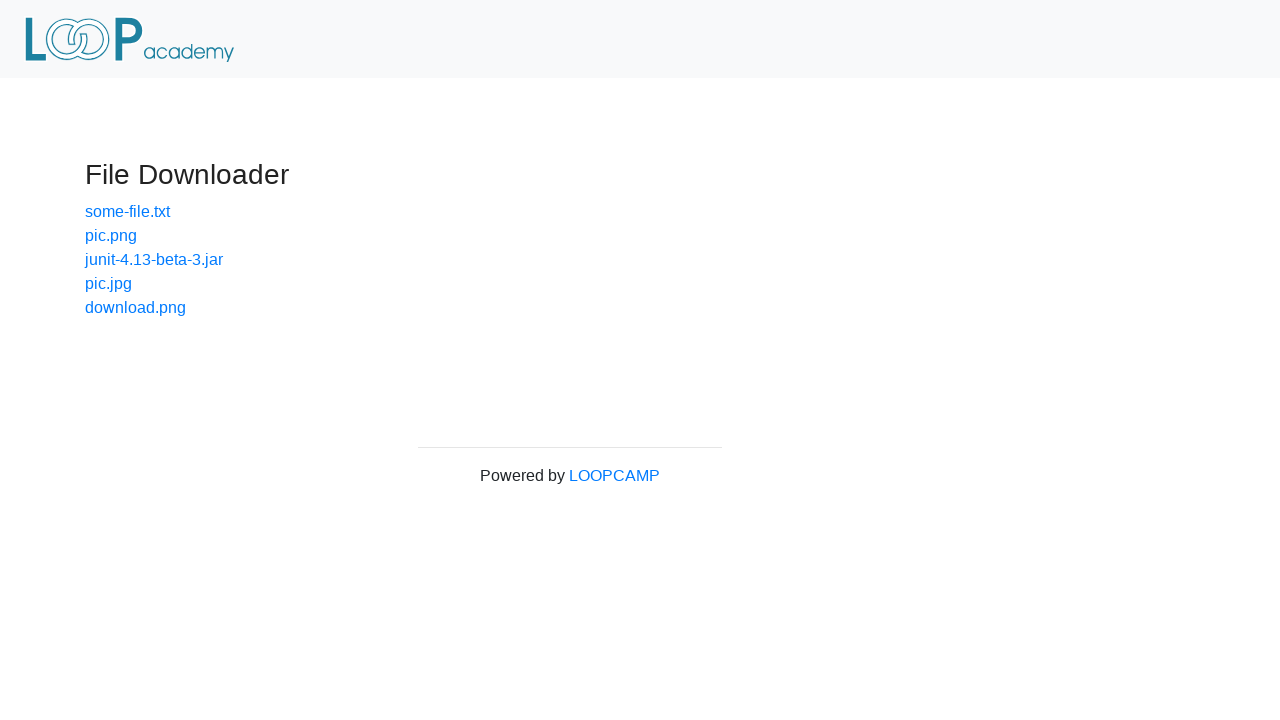

Clicked download link for some-file.txt at (128, 211) on a[href='download/some-file.txt']
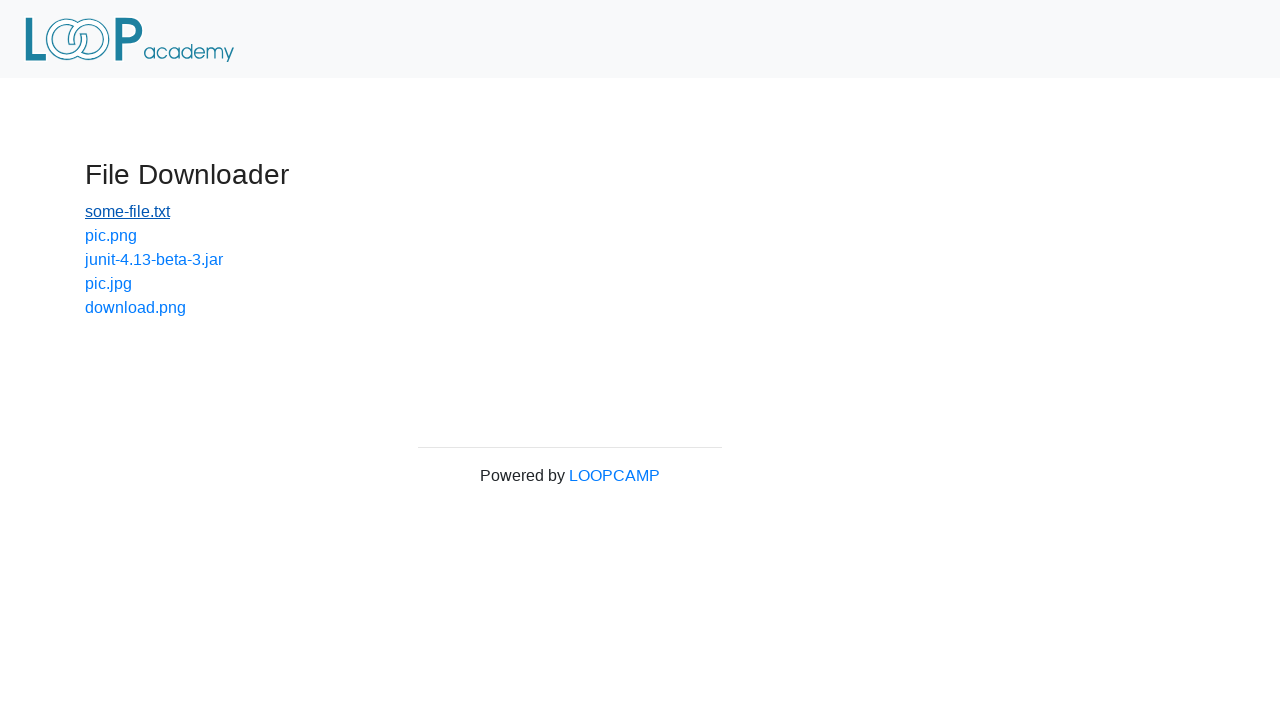

Waited 2 seconds for download to initiate
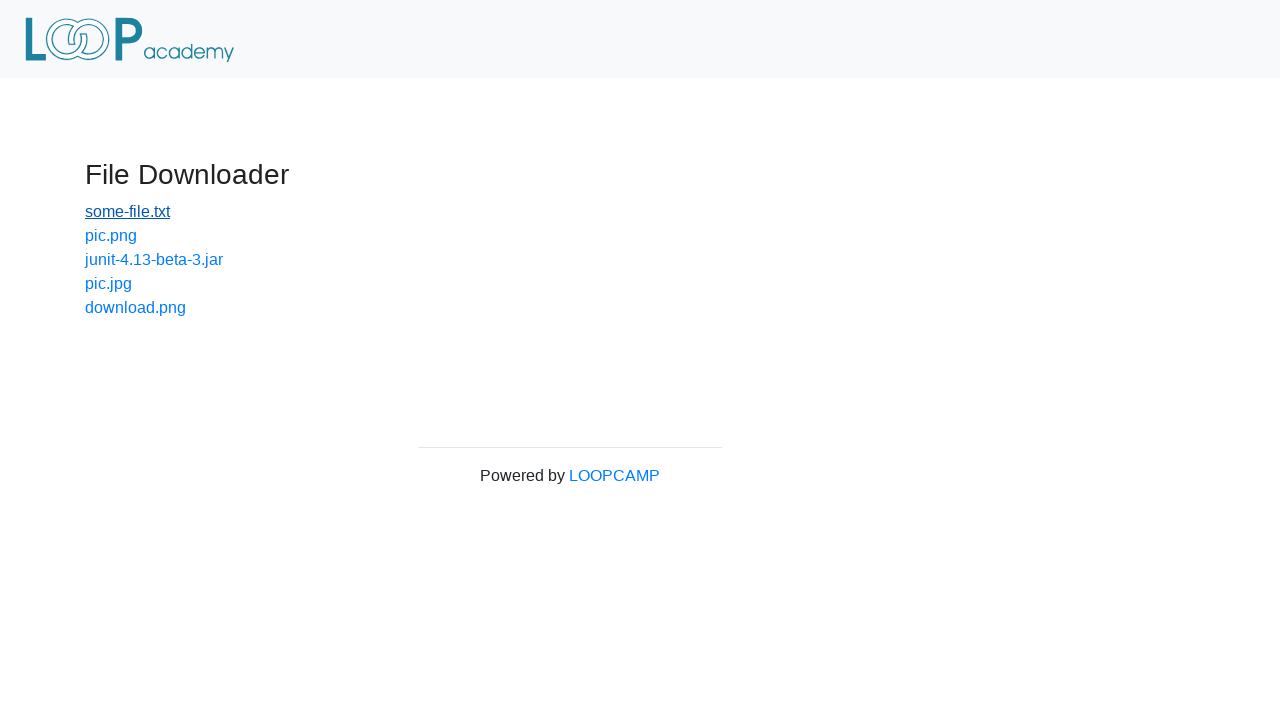

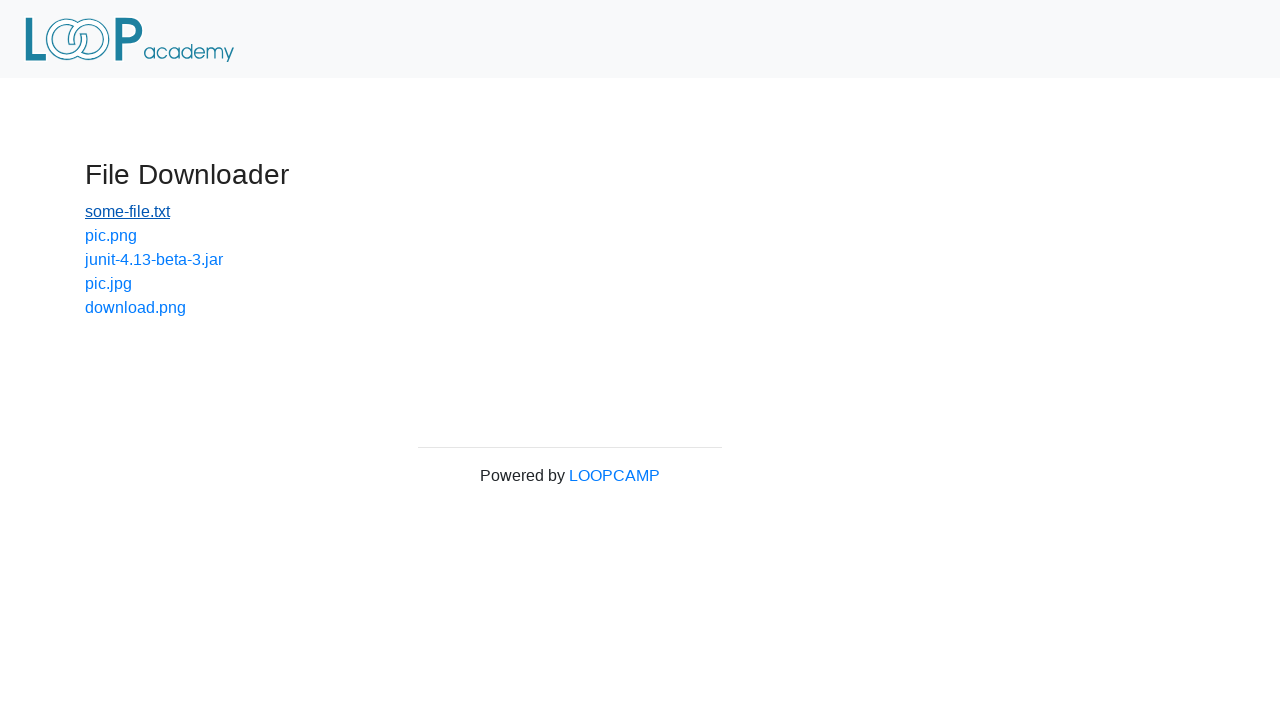